Navigates to GlobalSQA website and maximizes the browser window to verify the site loads correctly

Starting URL: https://www.globalsqa.com

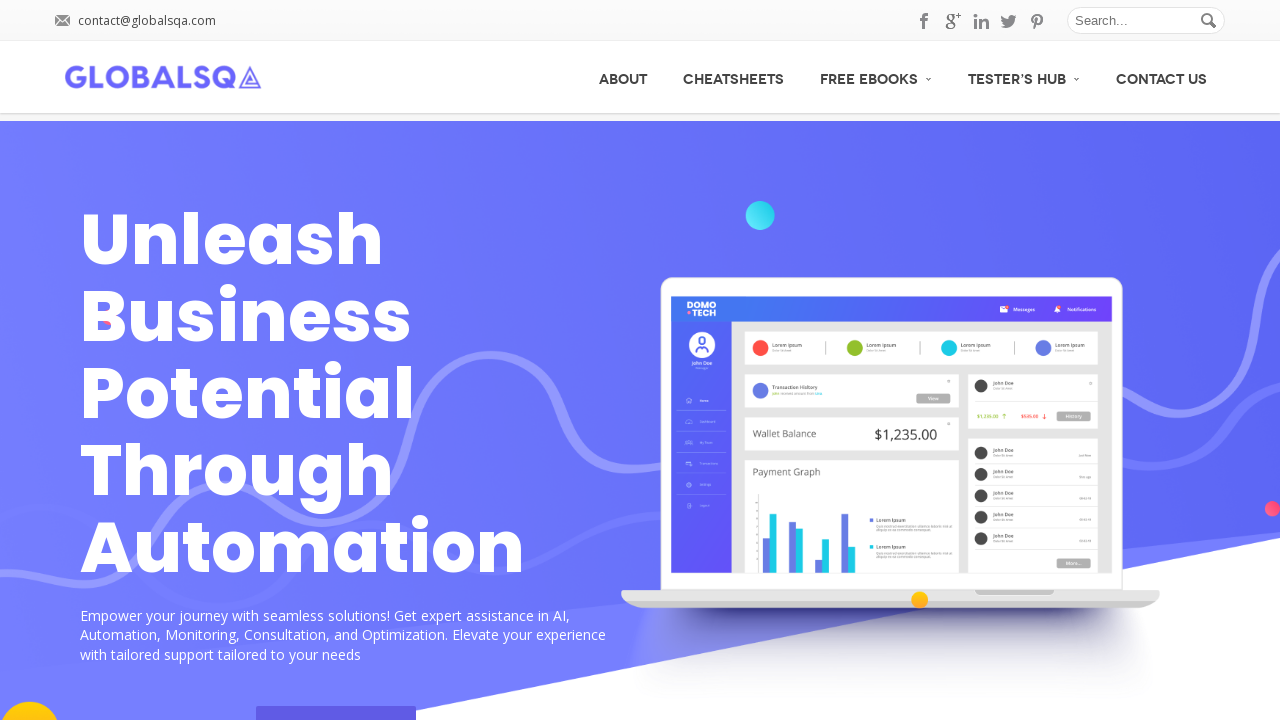

Waited for DOM content to load on GlobalSQA website
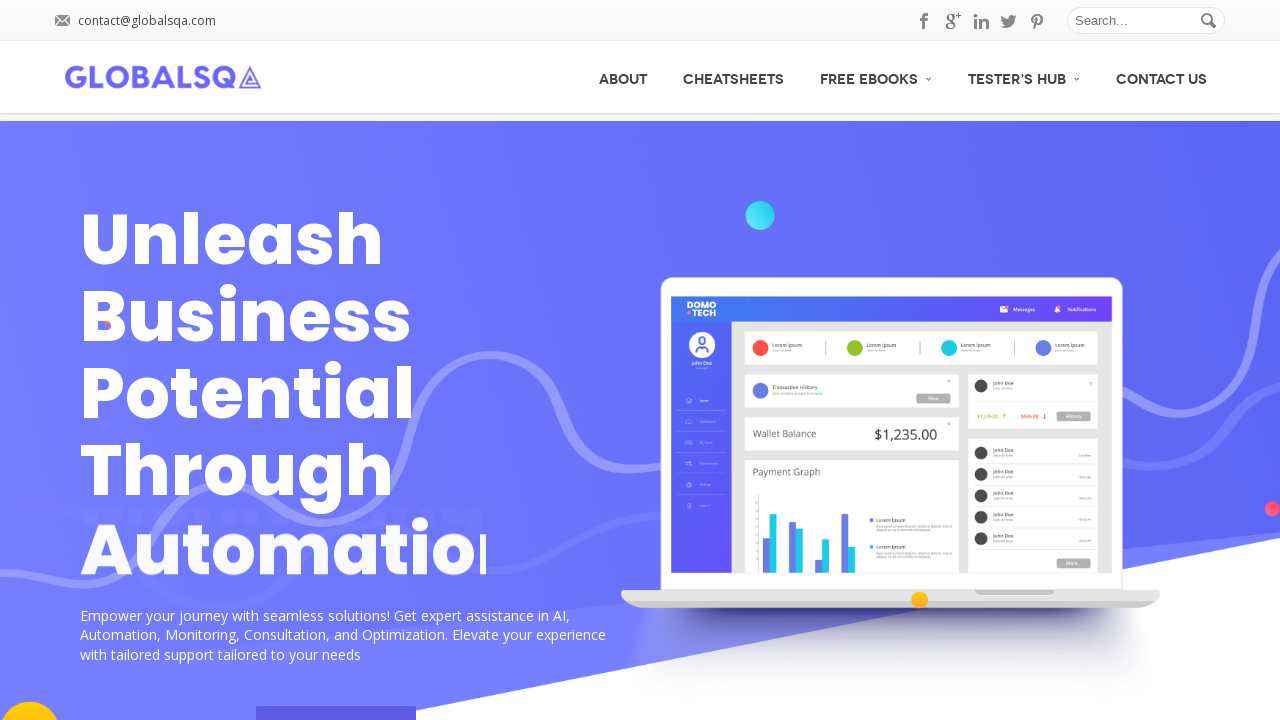

Verified body element is present on the page
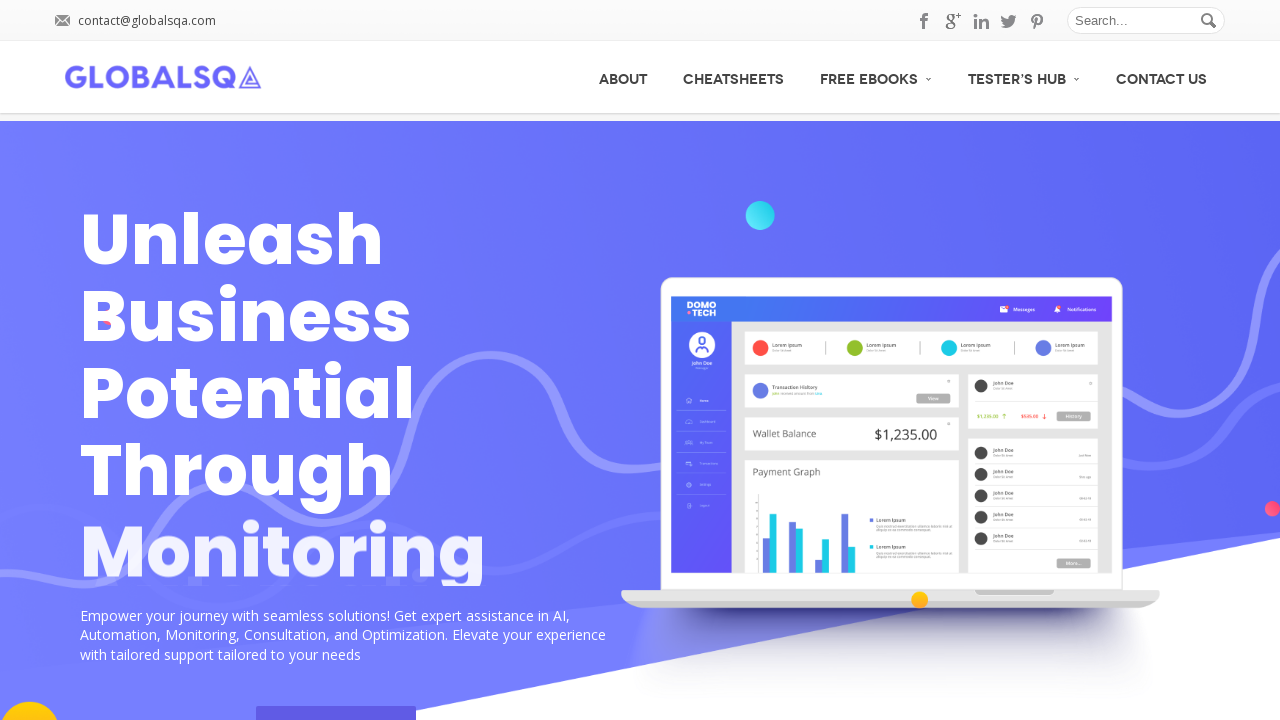

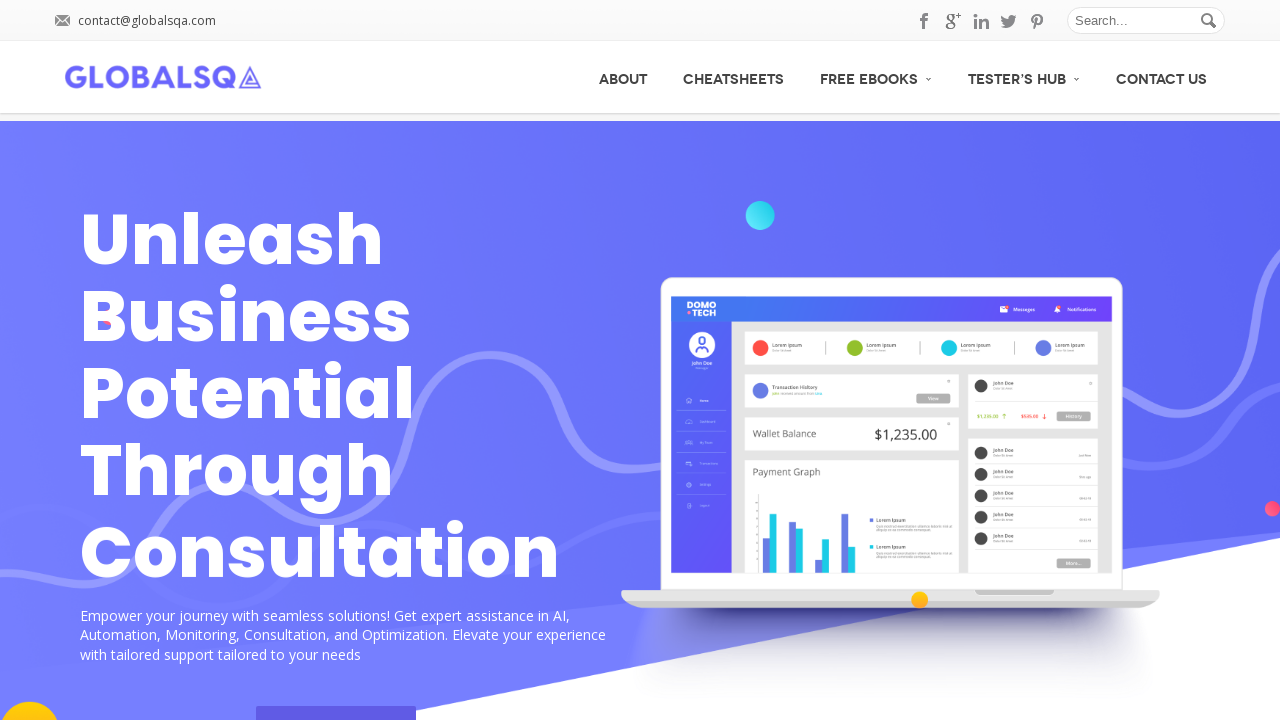